Tests the sum functionality of a calculator by entering two decimal numbers and clicking the sum button, then verifying the result

Starting URL: http://antoniotrindade.com.br/treinoautomacao/desafiosoma.html

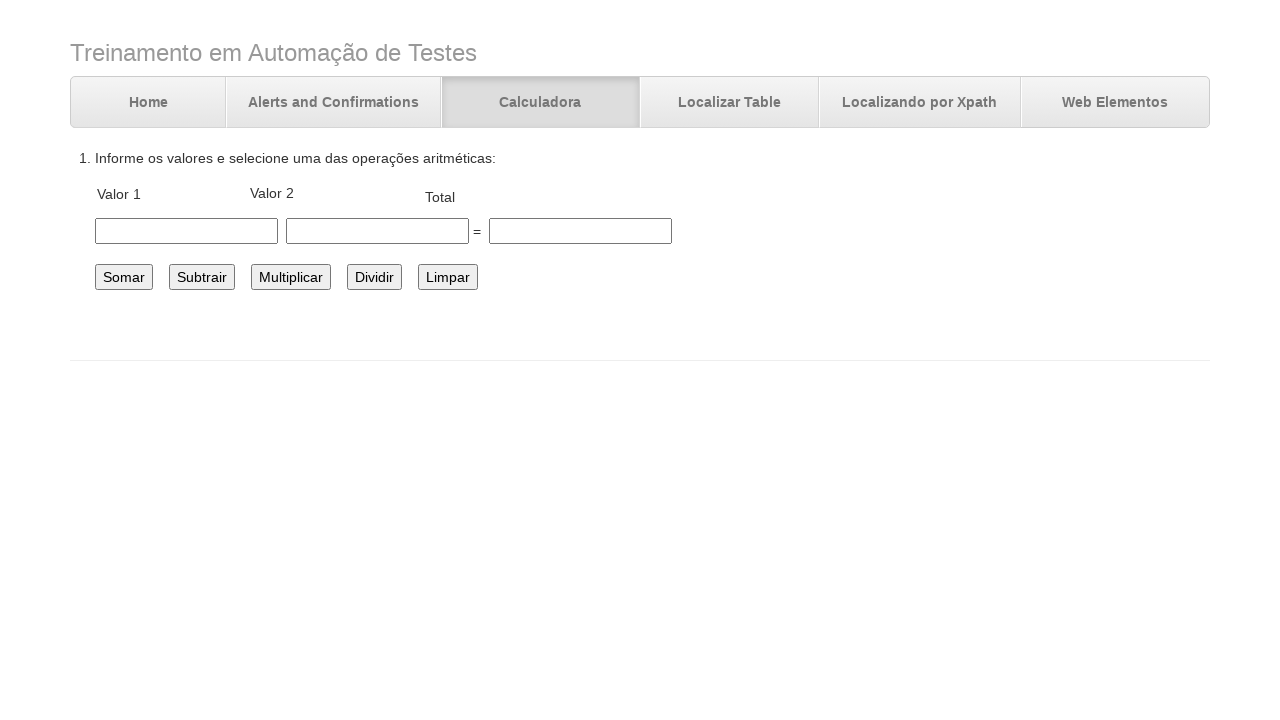

Navigated to calculator test page
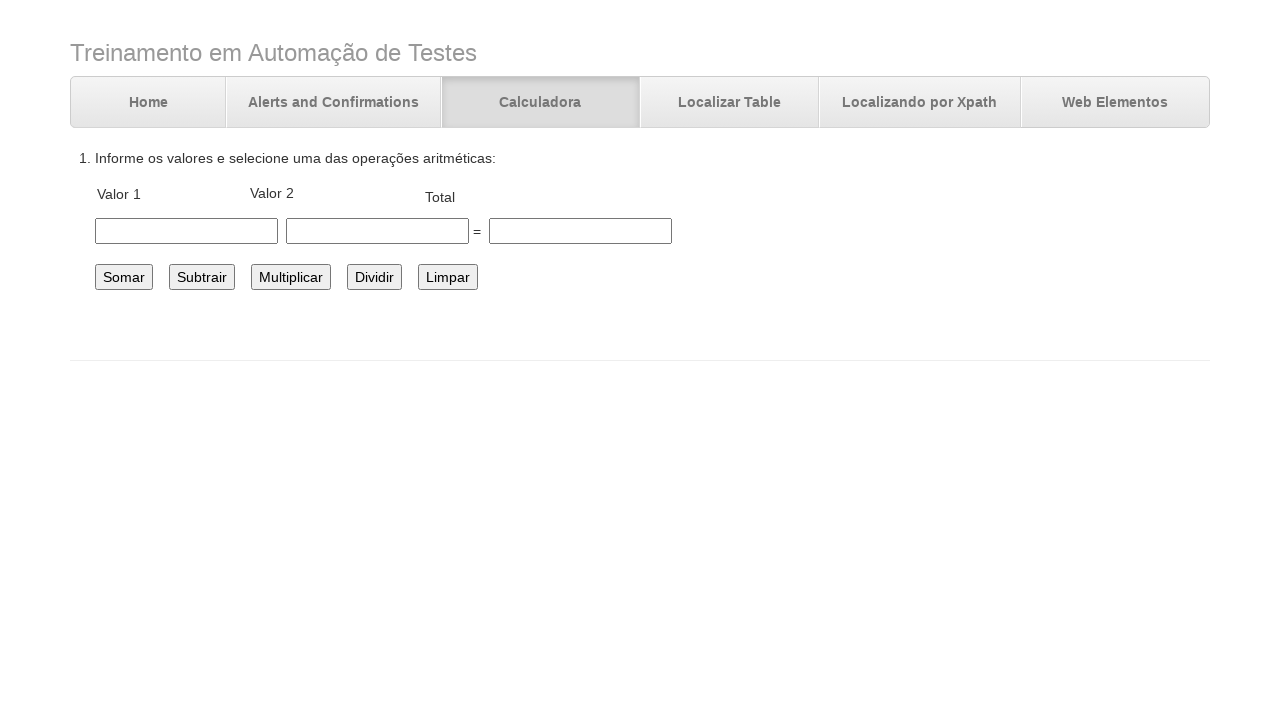

Filled first number field with 5.45 on #number1
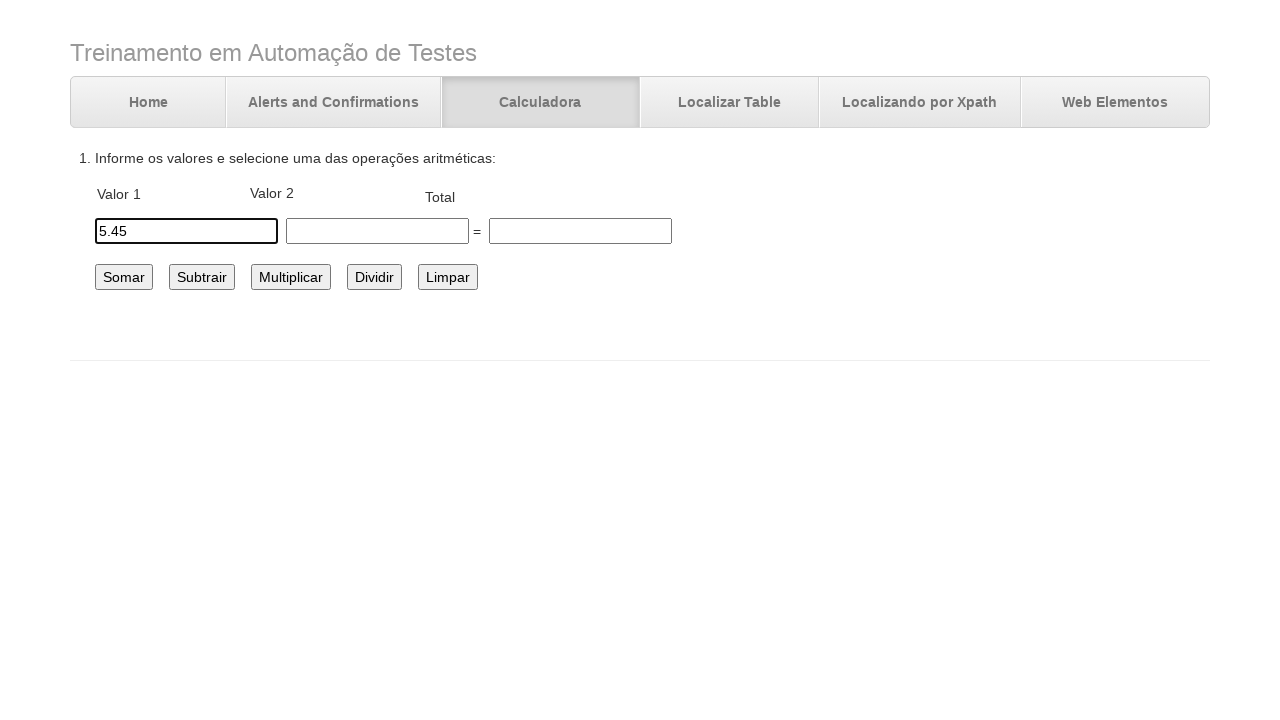

Filled second number field with 4.01 on #number2
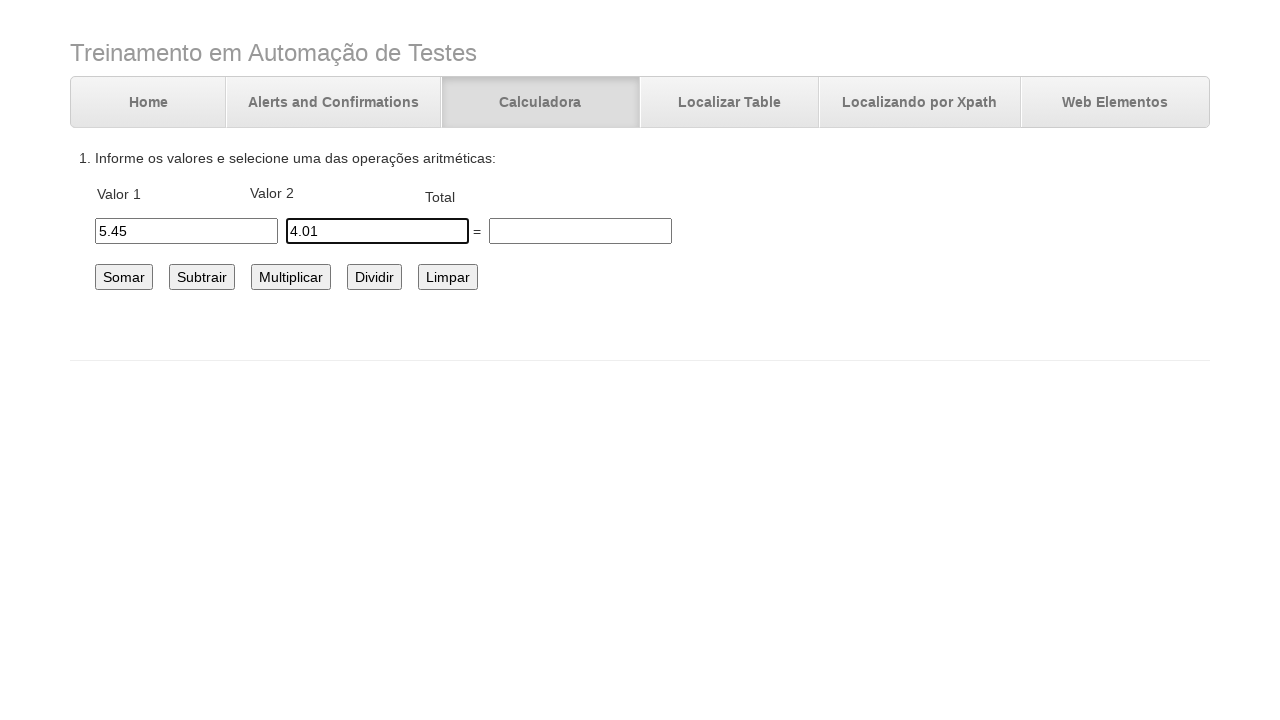

Clicked sum button to calculate result at (124, 277) on #somar
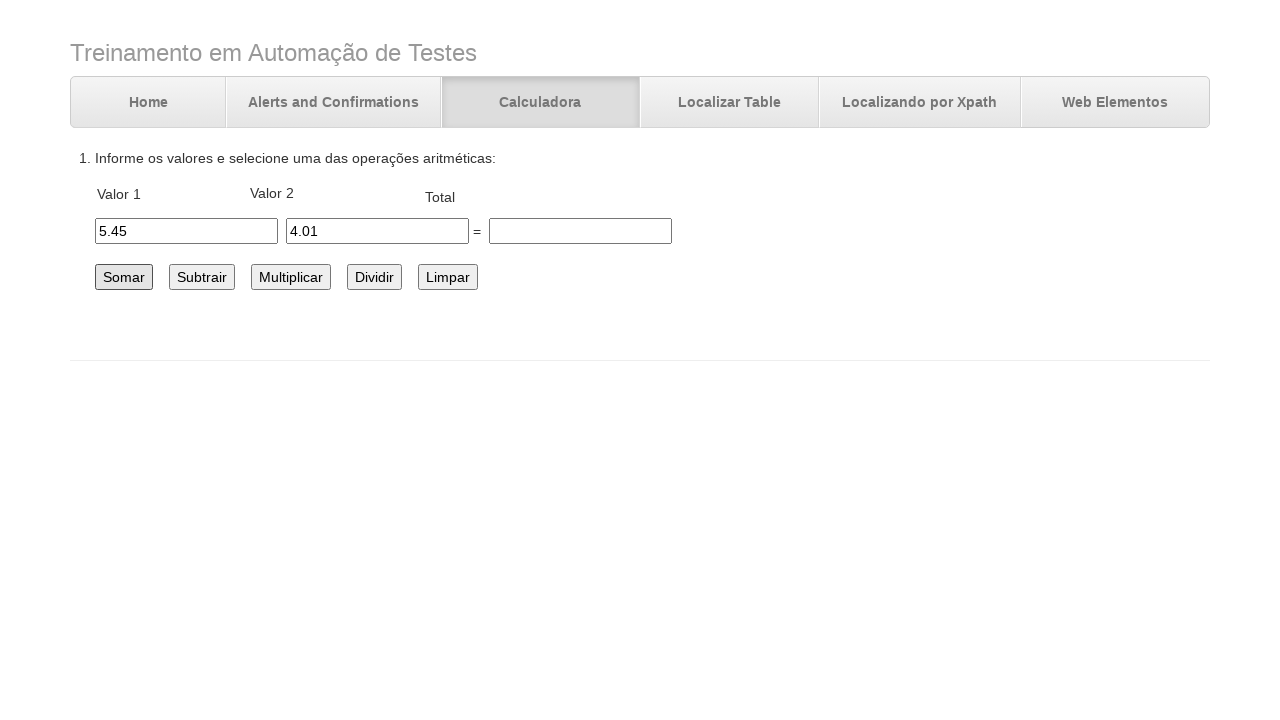

Verified sum result equals 9.46
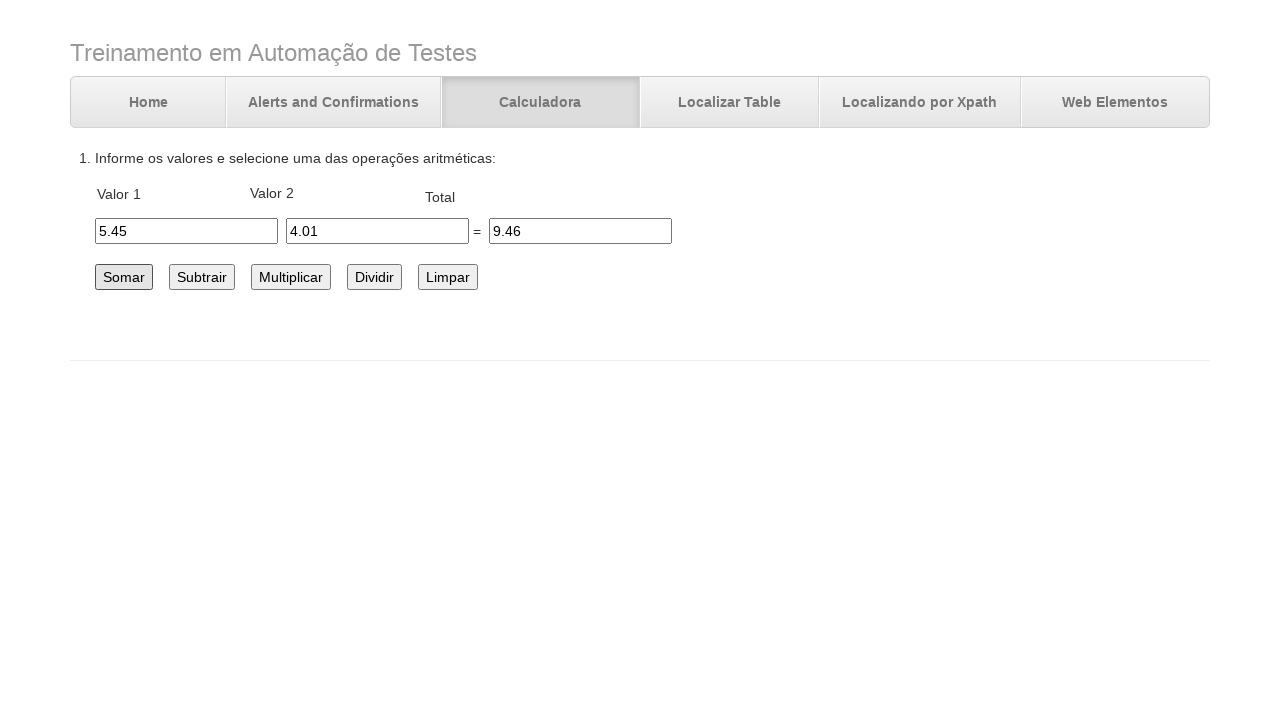

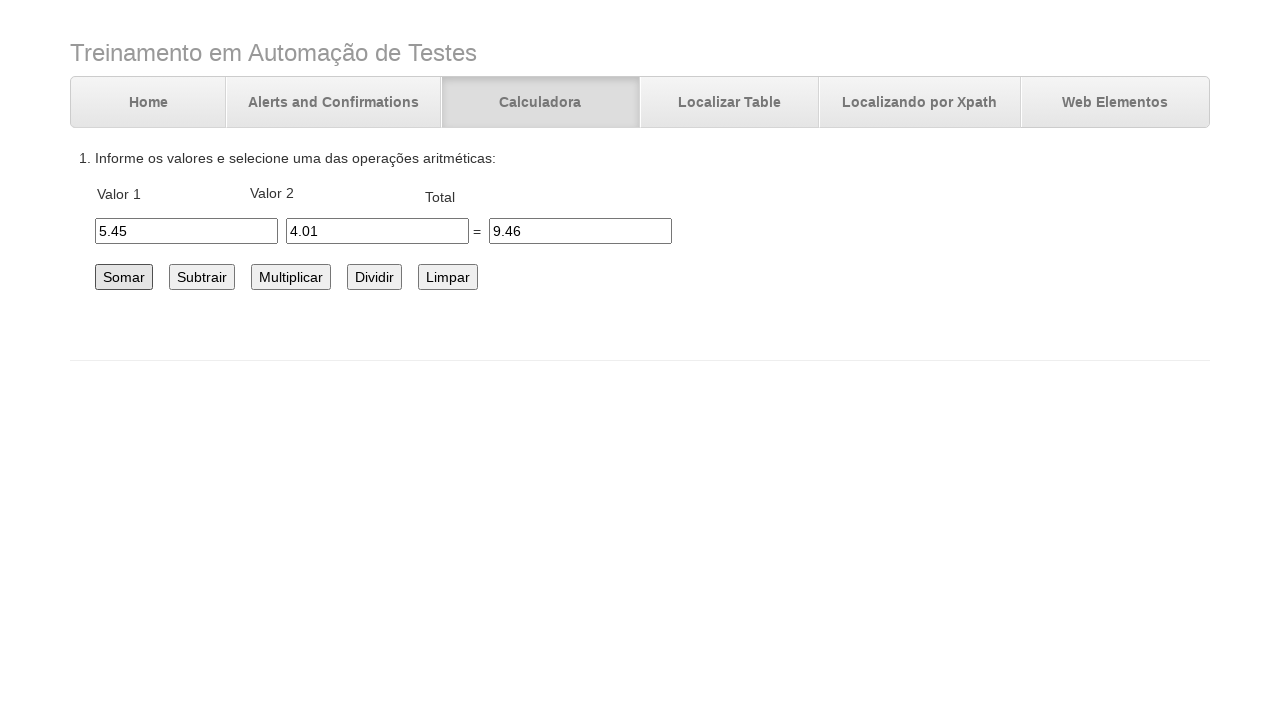